Validates that leaving the password field blank shows the appropriate error message.

Starting URL: https://advantageonlineshopping.com/#/register

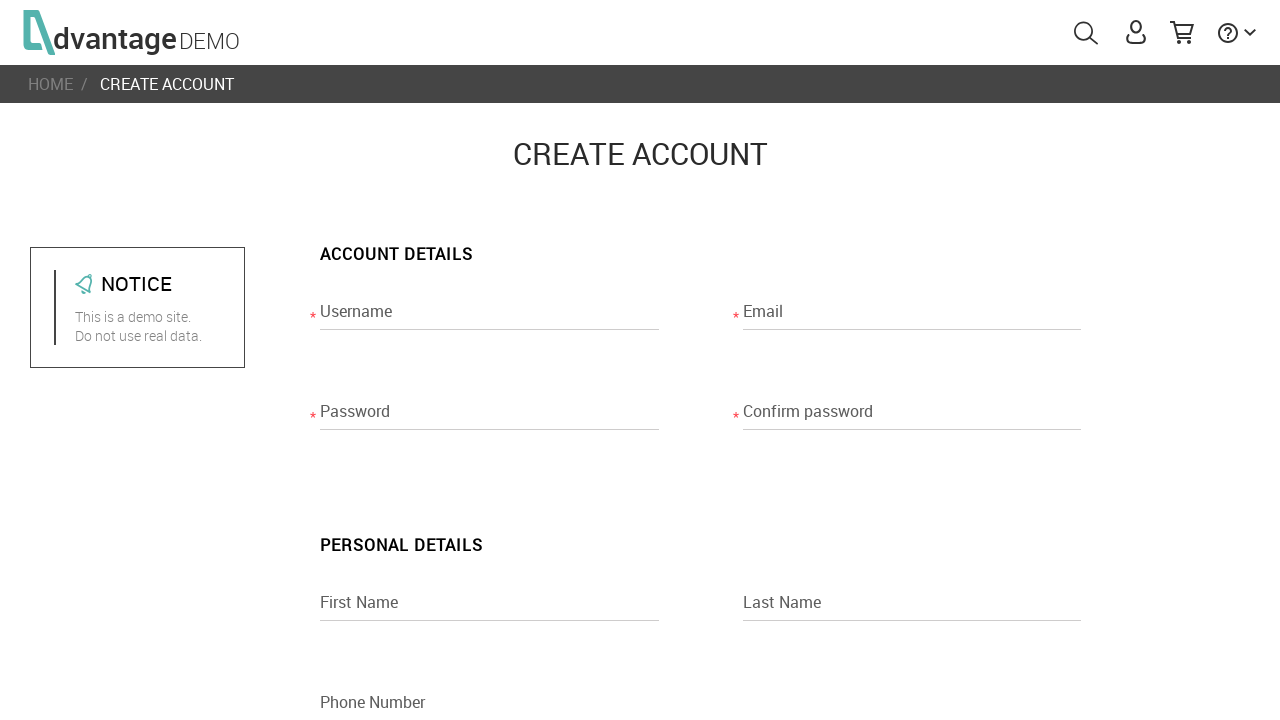

Clicked on password field to focus it at (489, 417) on [name="passwordRegisterPage"]
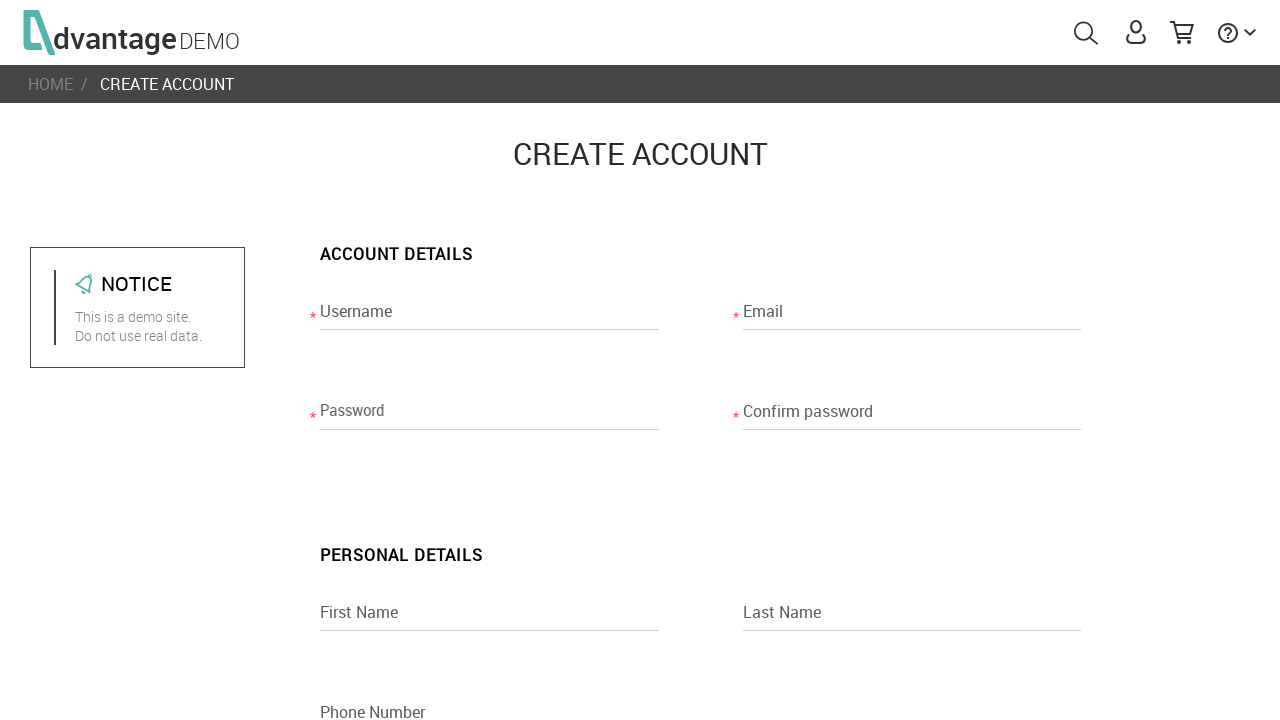

Clicked away from password field to trigger validation at (640, 360) on body
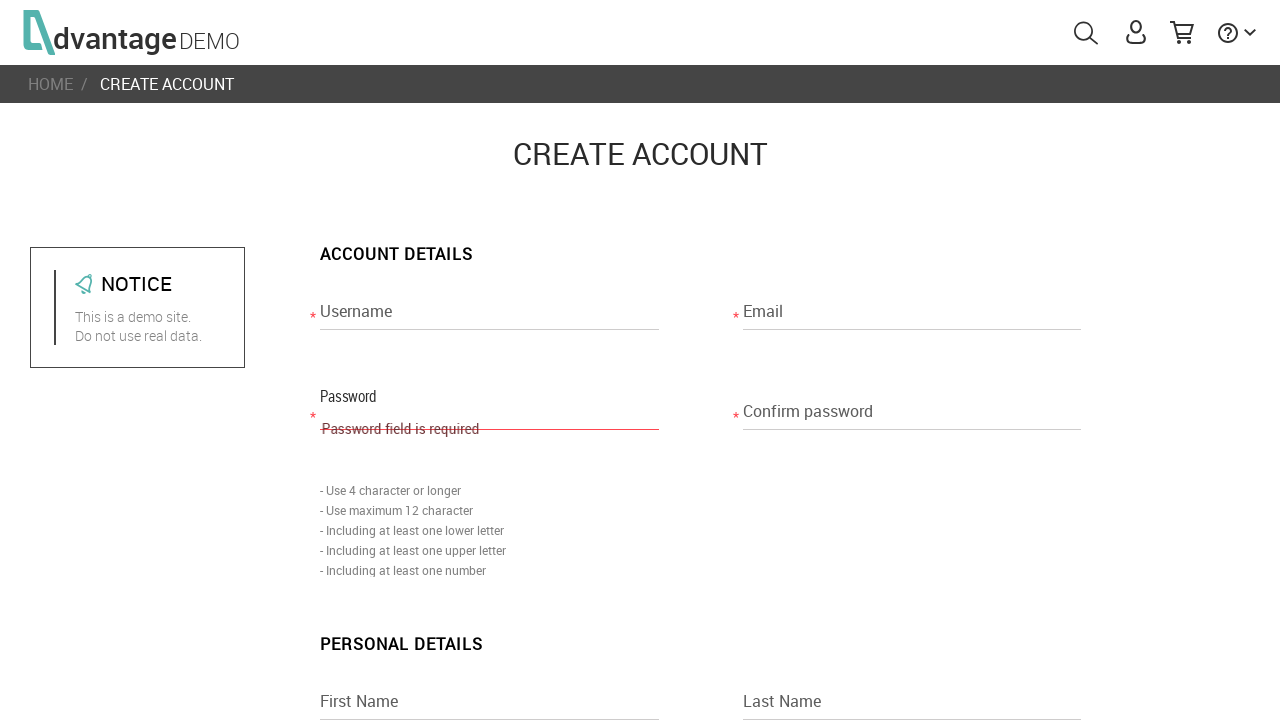

Waited for error message label to appear
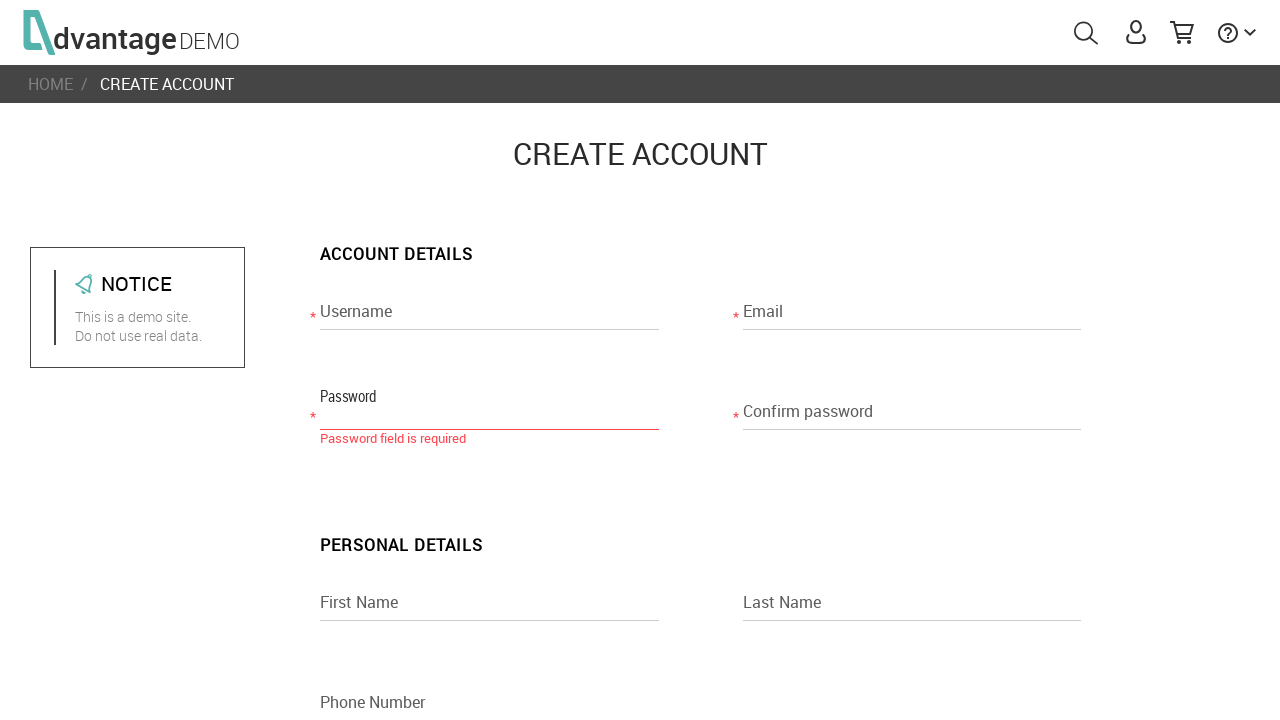

Retrieved error message text content
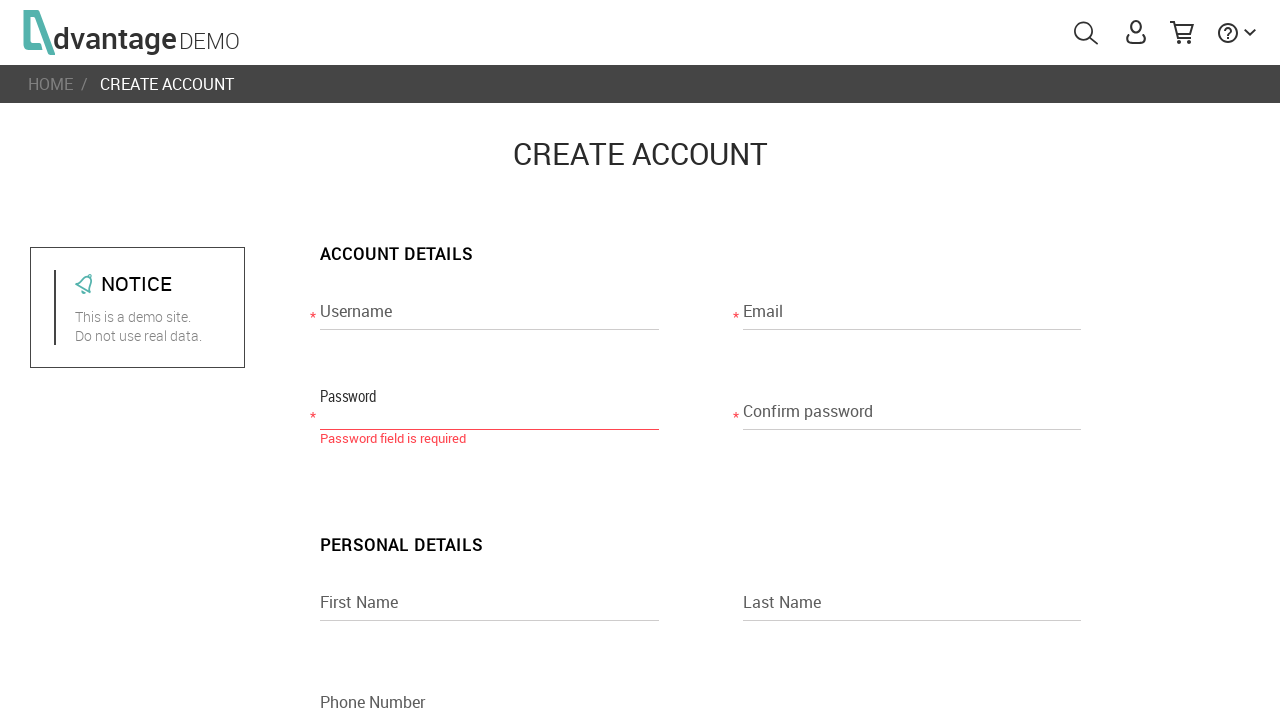

Verified that error message contains 'Password field is required'
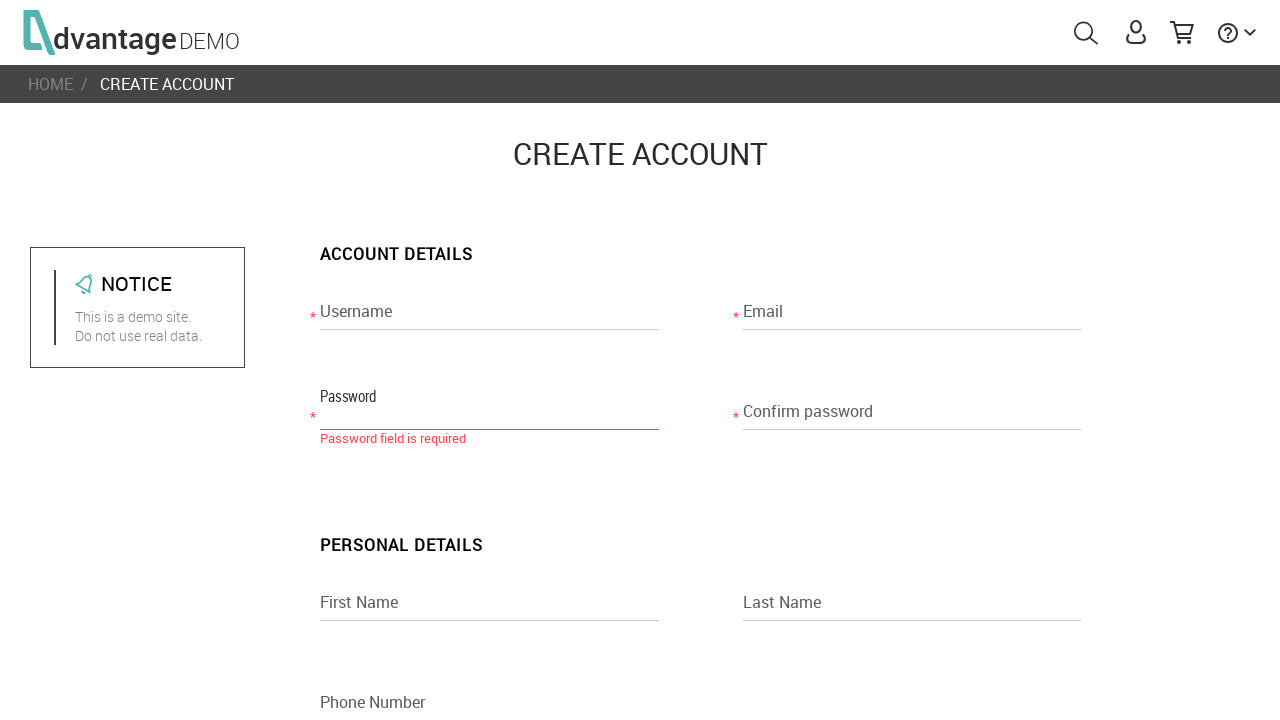

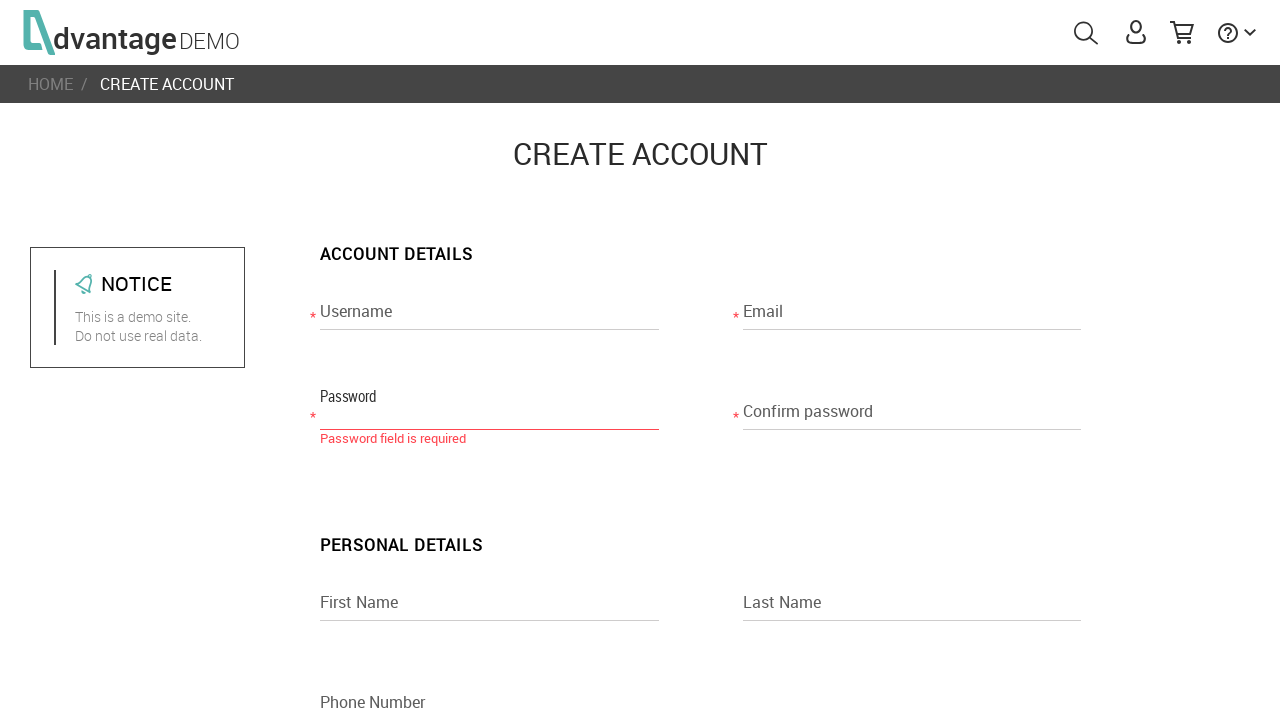